Tests user registration flow by filling in zip code, personal information, and submitting the registration form to create a new account

Starting URL: https://www.sharelane.com/cgi-bin/register.py

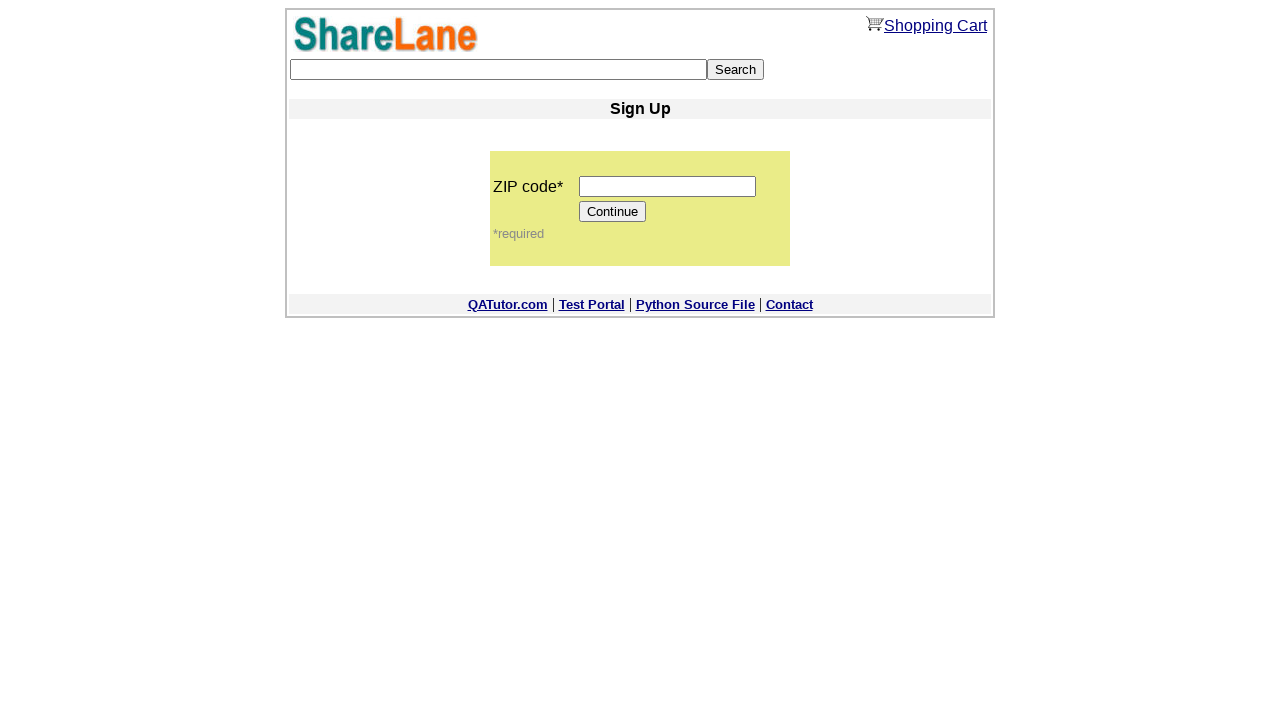

Filled zip code field with '11111' on input[name='zip_code']
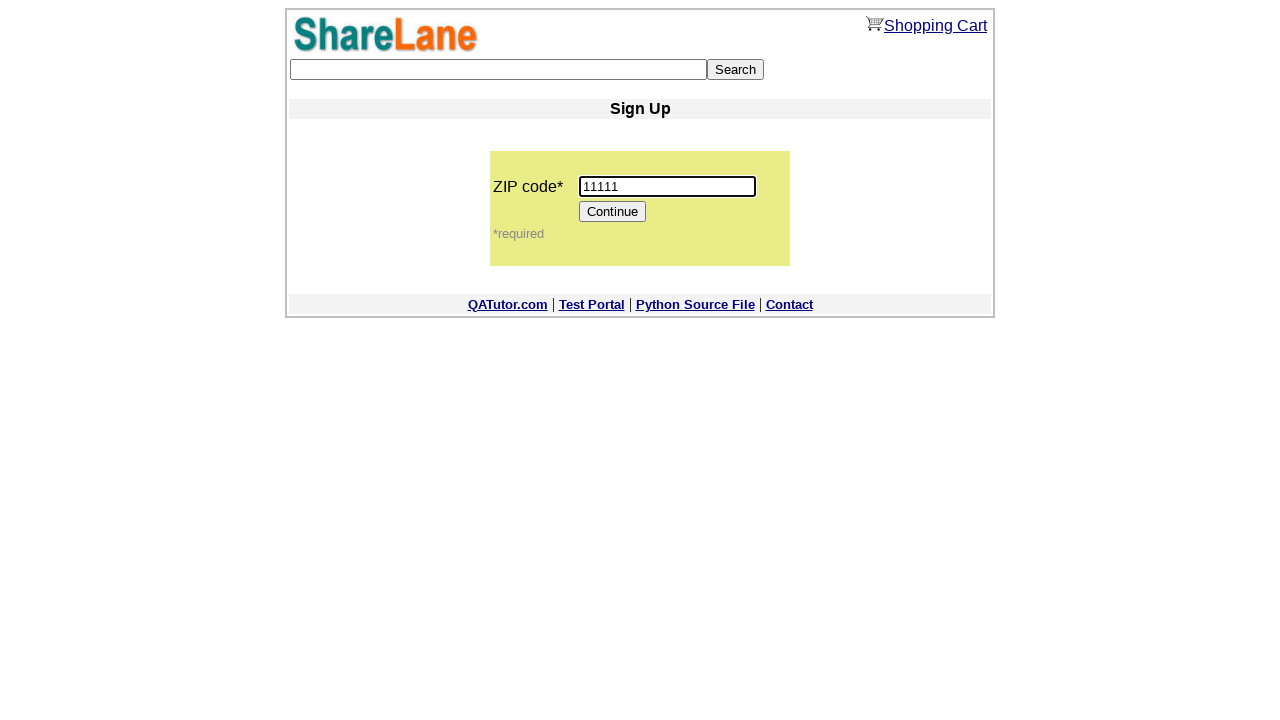

Clicked Continue button to proceed with registration at (613, 212) on input[value='Continue']
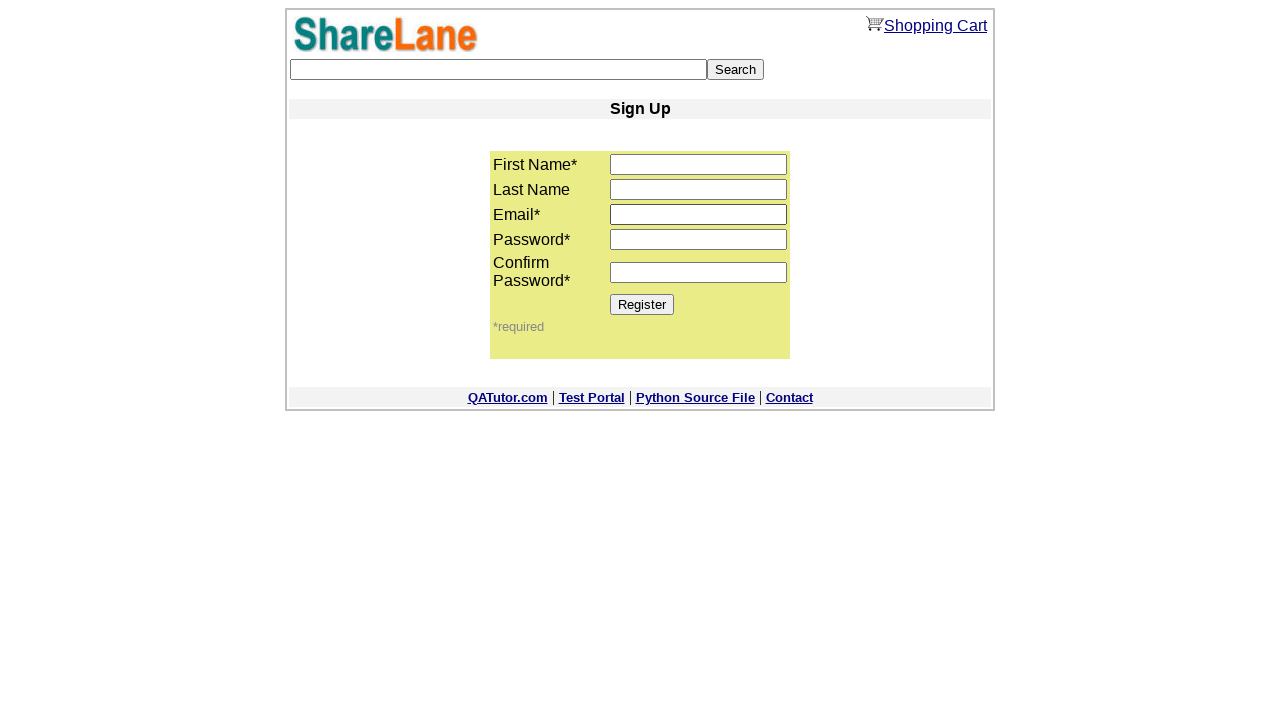

Filled first name field with 'TestUser' on input[name='first_name']
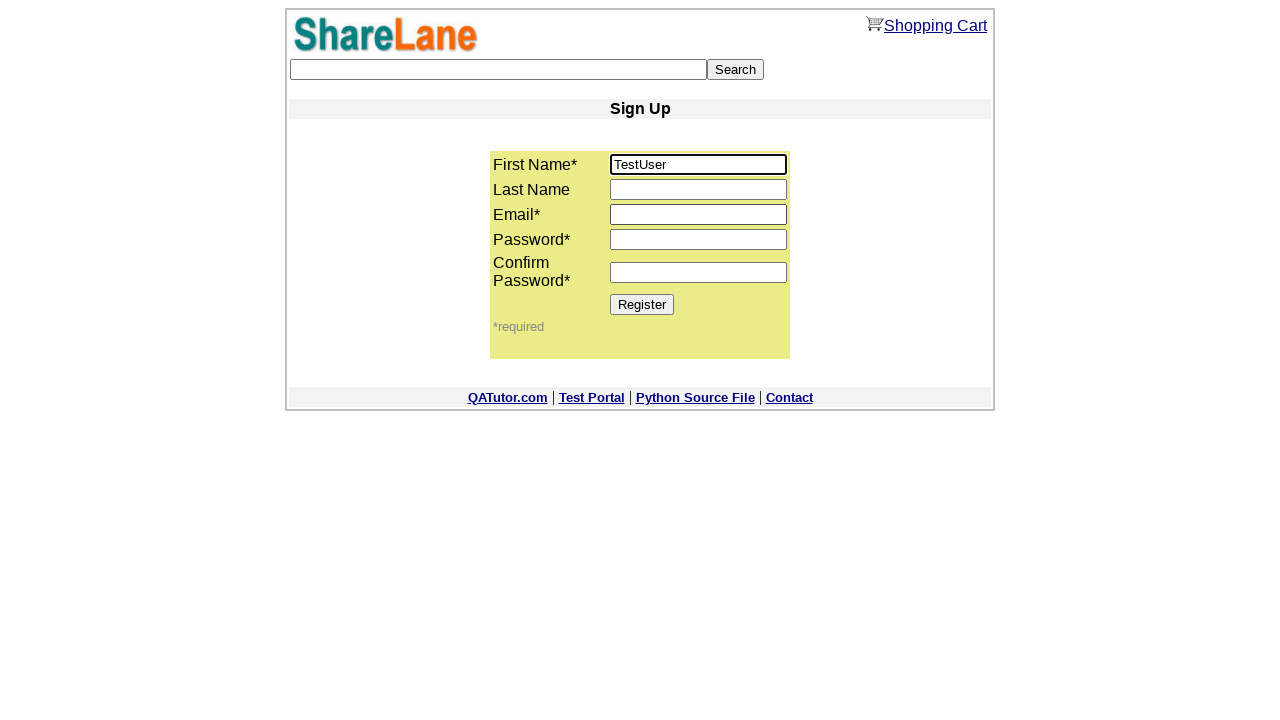

Filled last name field with 'Johnson' on input[name='last_name']
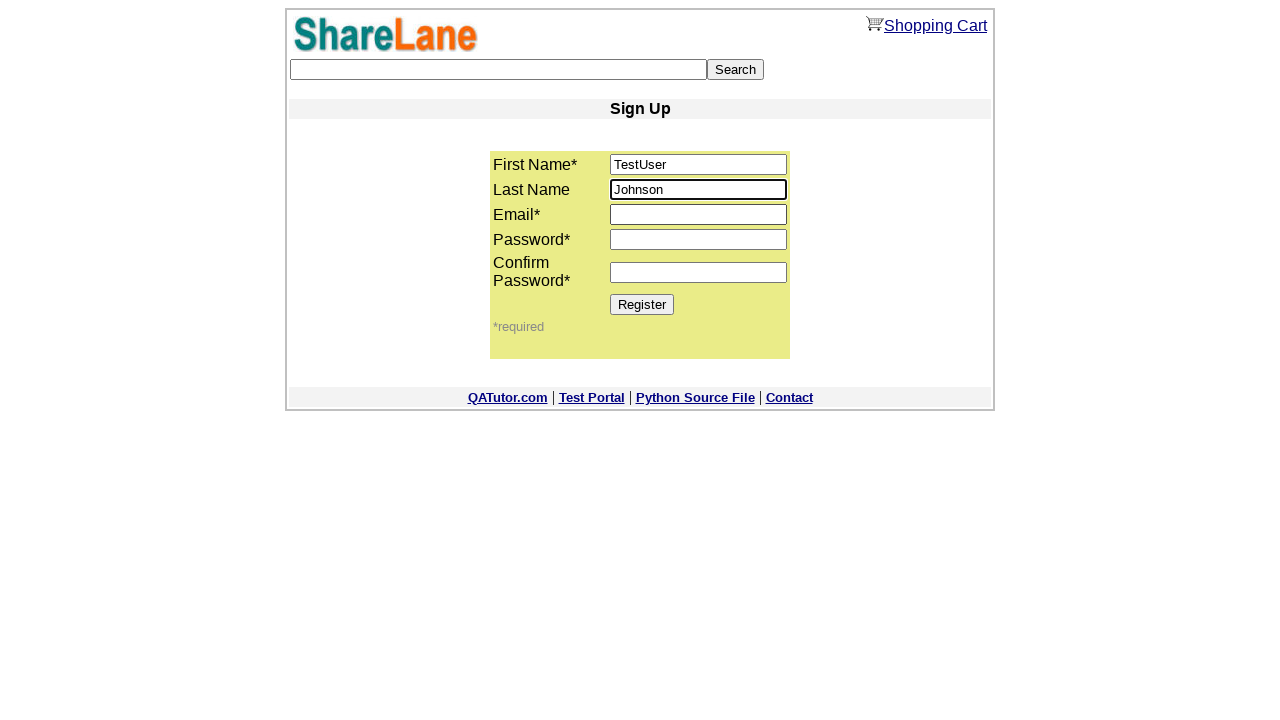

Filled email field with 'testuser847@example.com' on input[name='email']
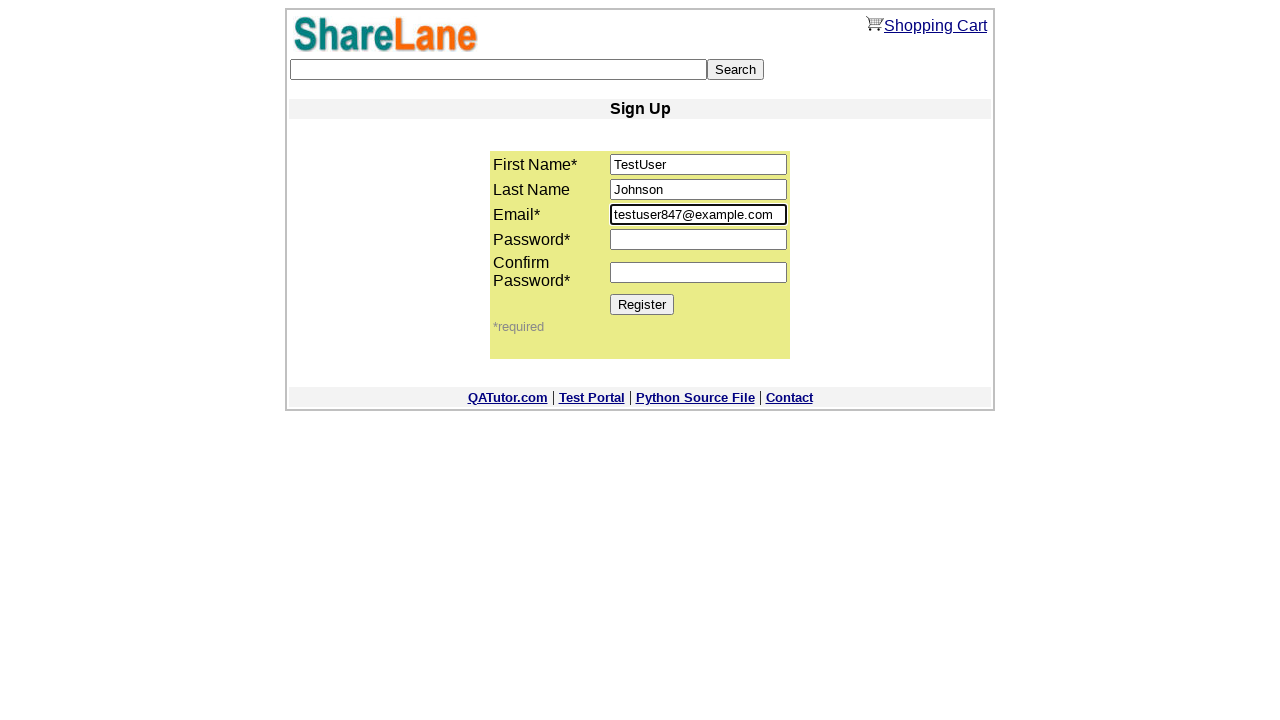

Filled password field with 'Pass123!' on input[name='password1']
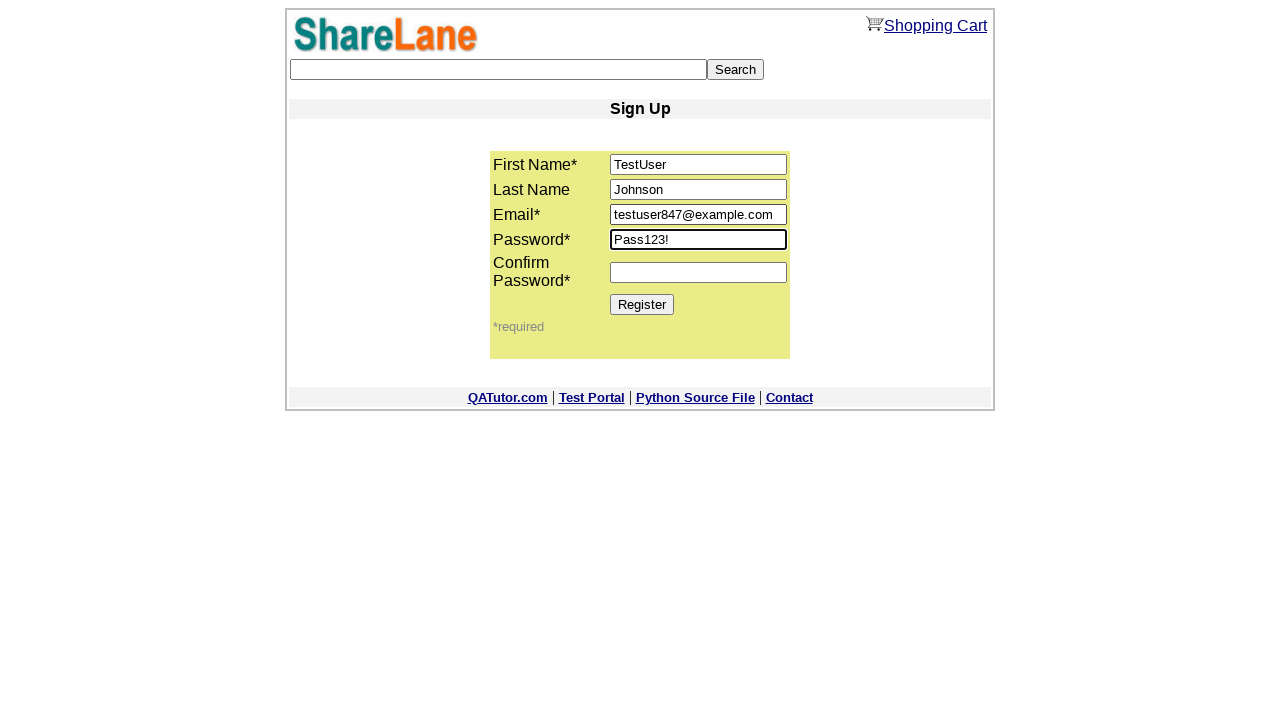

Filled password confirmation field with 'Pass123!' on input[name='password2']
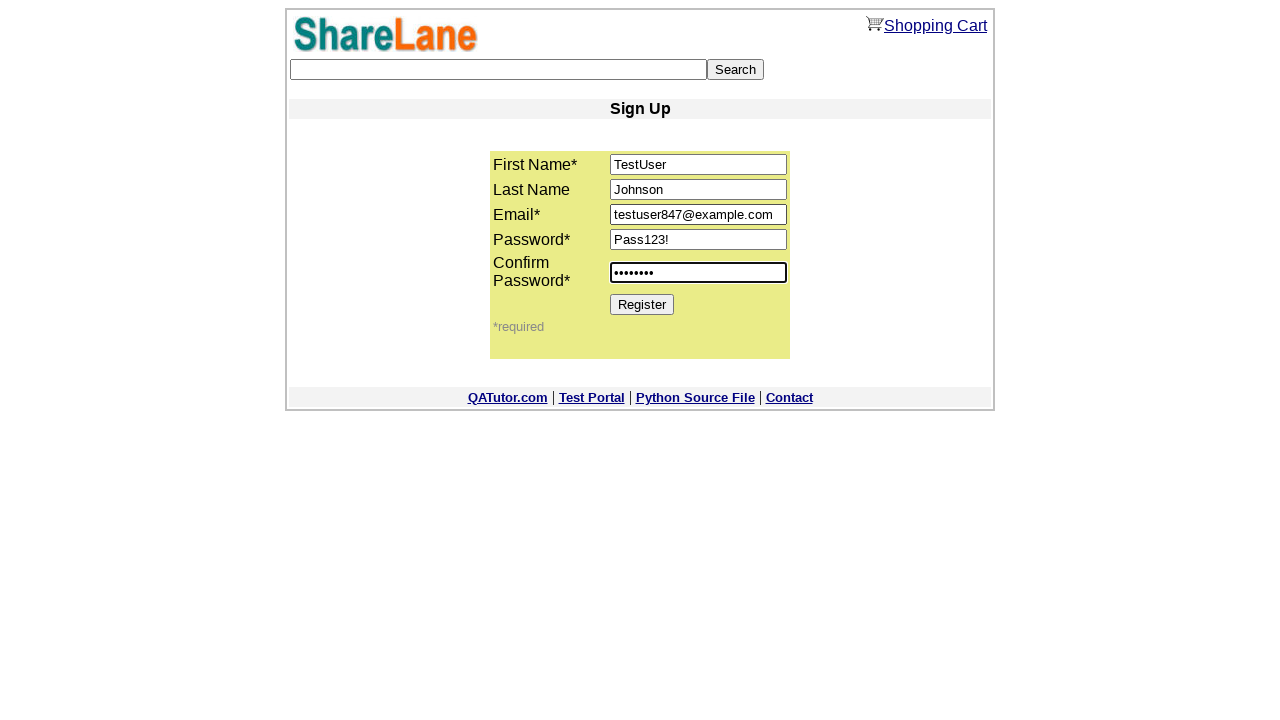

Clicked Register button to submit the registration form at (642, 304) on input[value='Register']
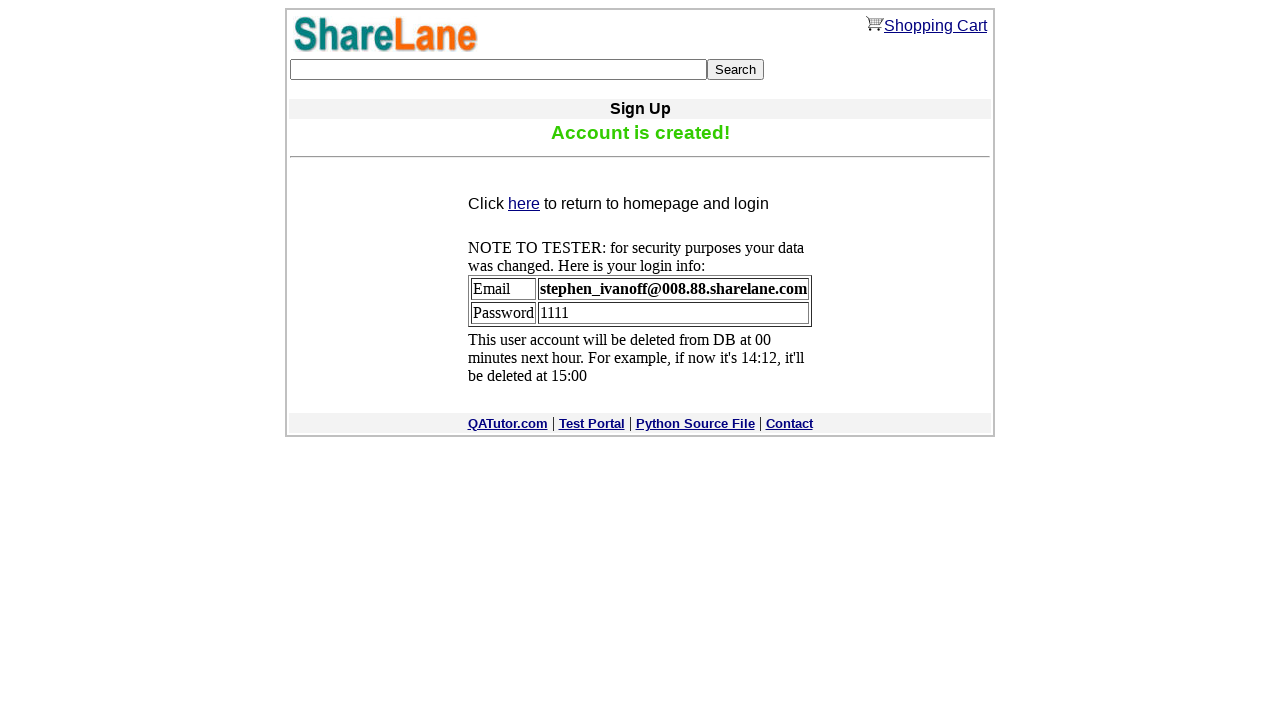

Confirmation message appeared, registration successful
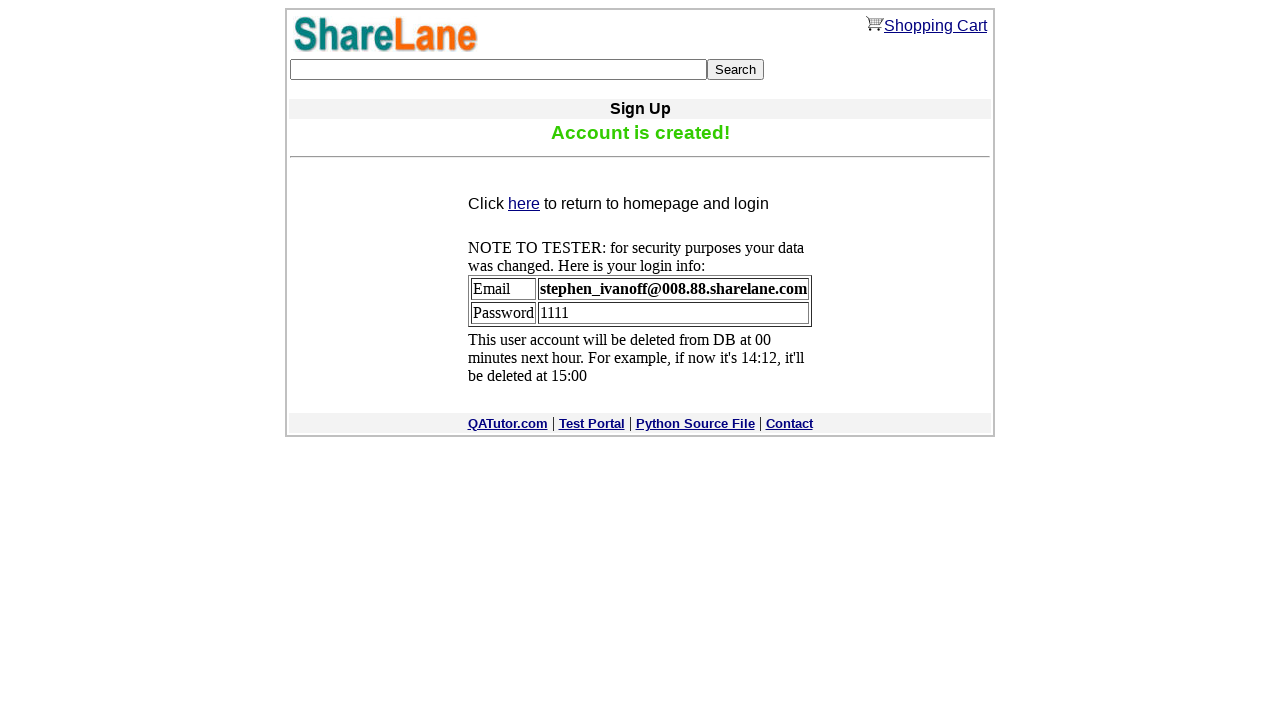

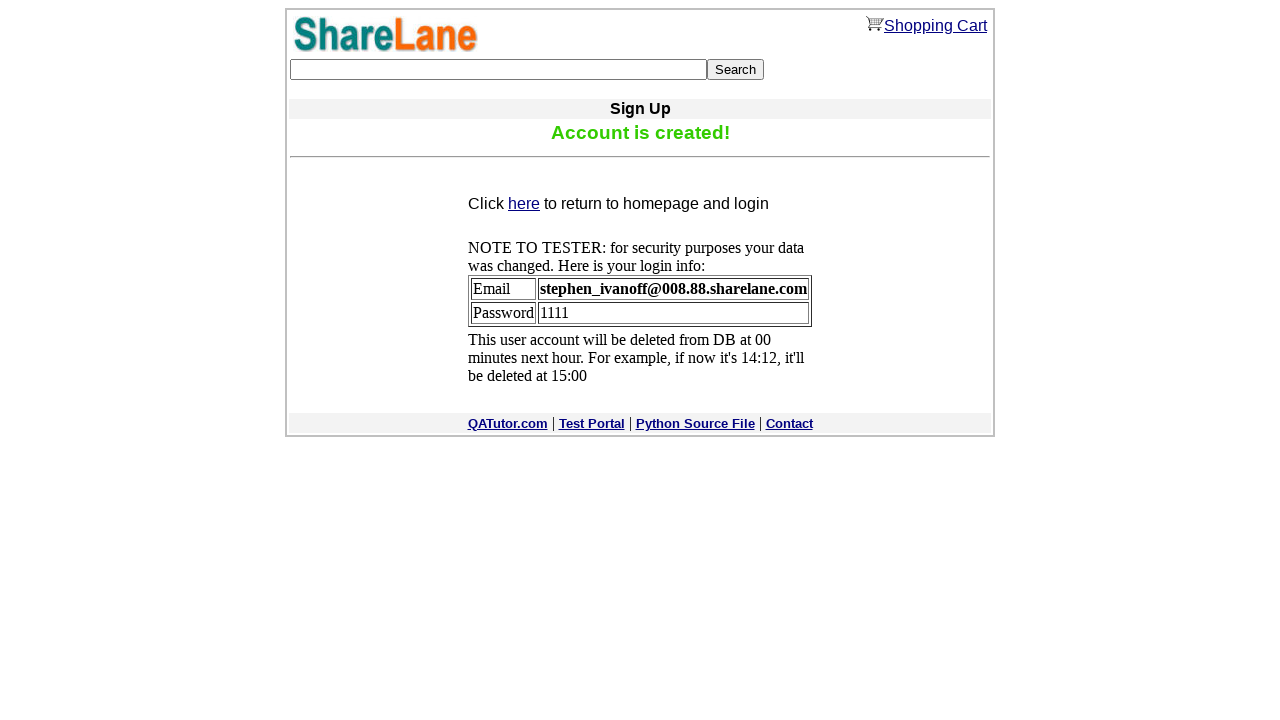